Opens Myntra homepage, opens a new tab, navigates to a specific Levi's jeans product page, and switches between browser tabs

Starting URL: https://www.myntra.com/

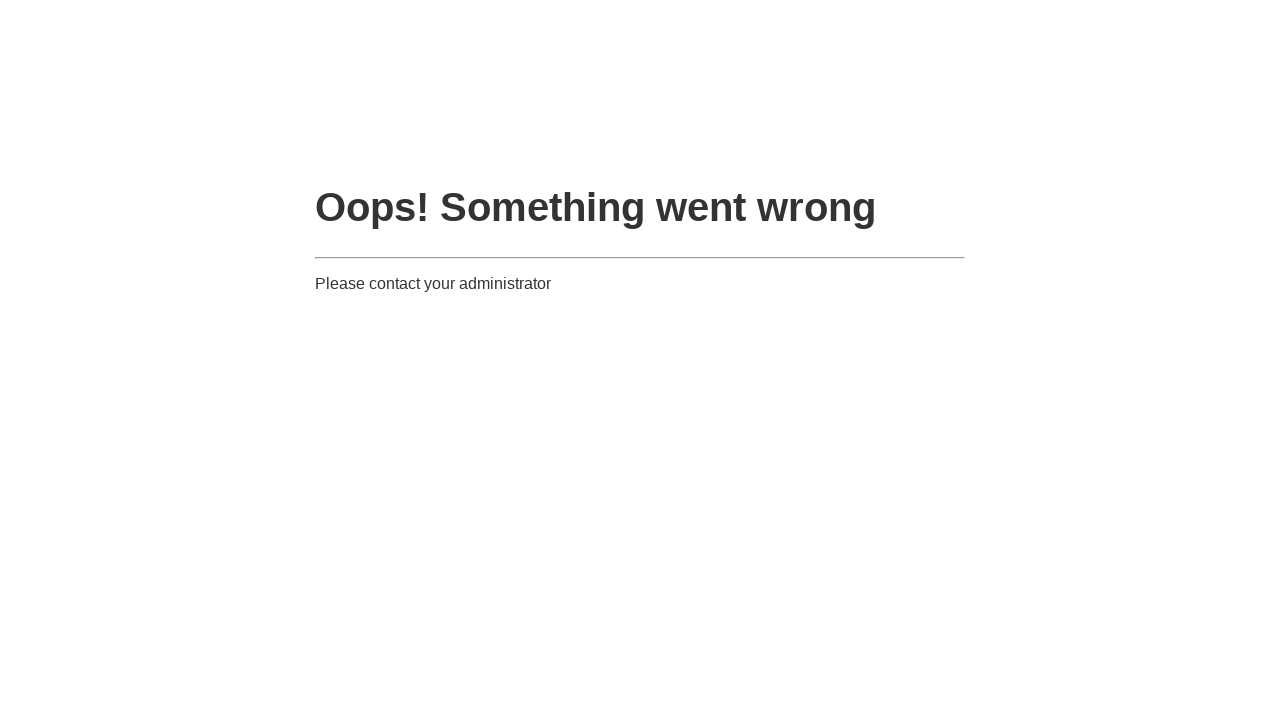

Opened a new browser tab
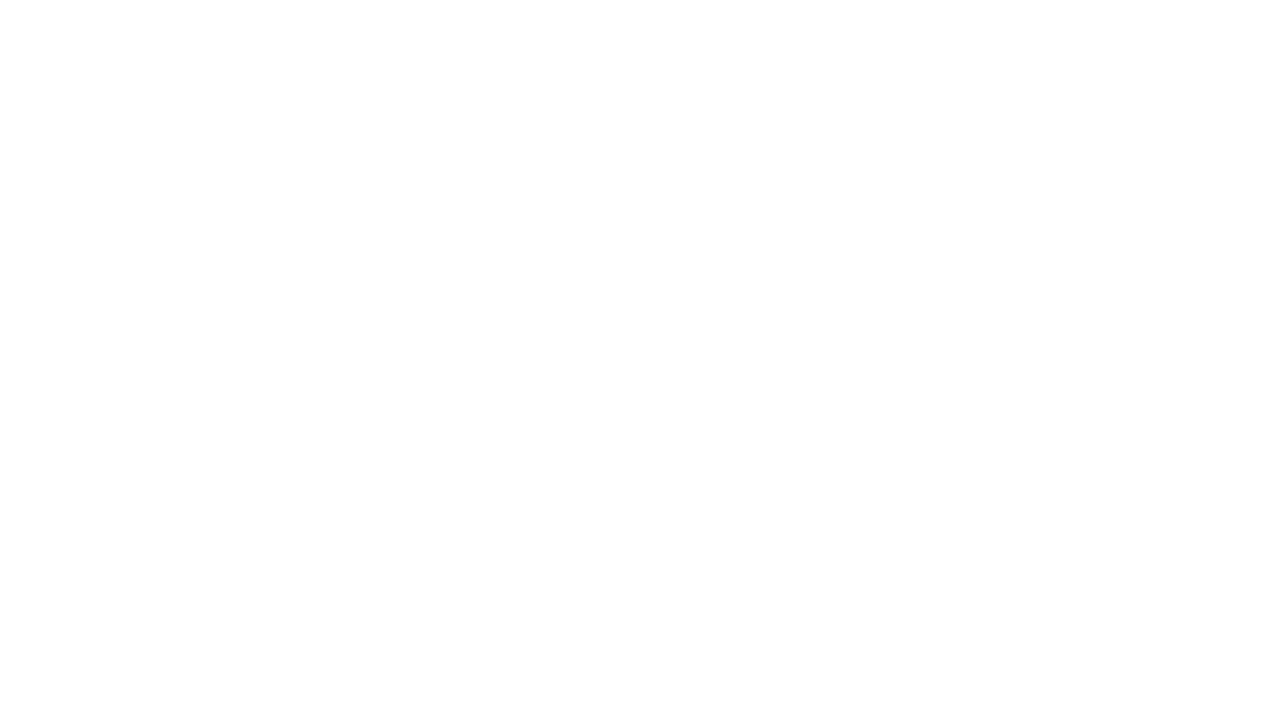

Navigated to Levi's jeans product page in new tab
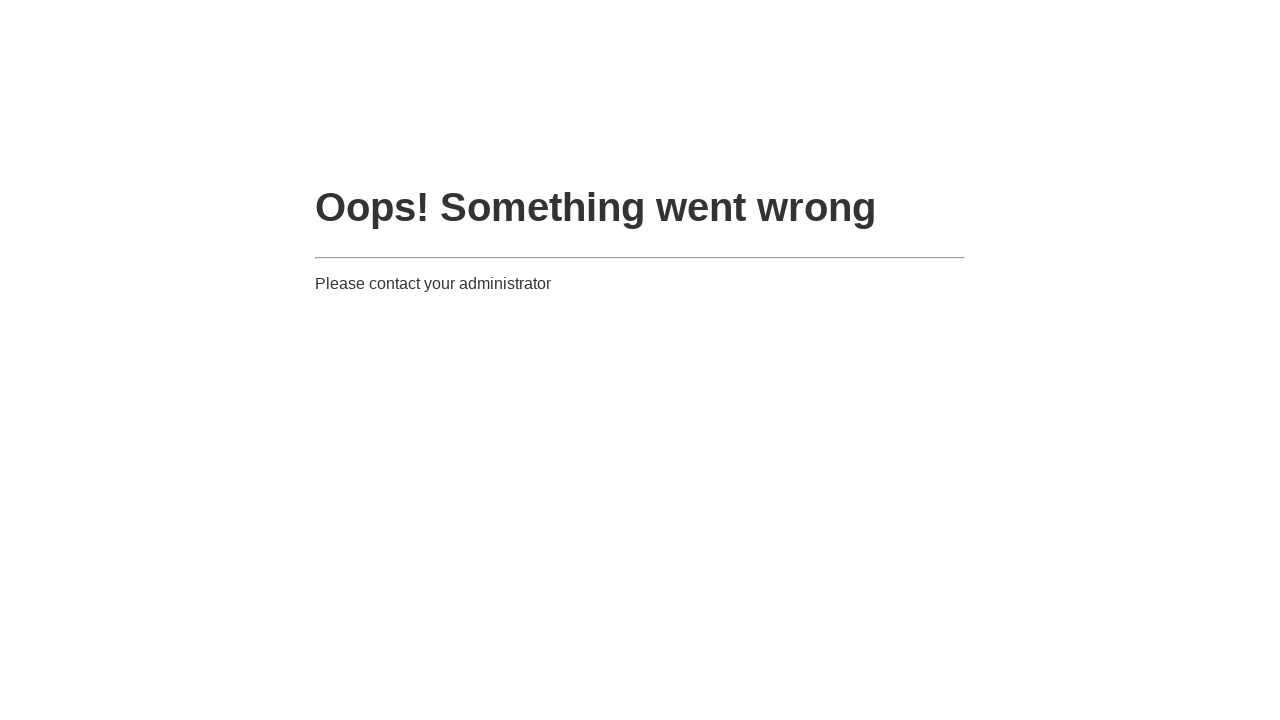

Product page loaded successfully
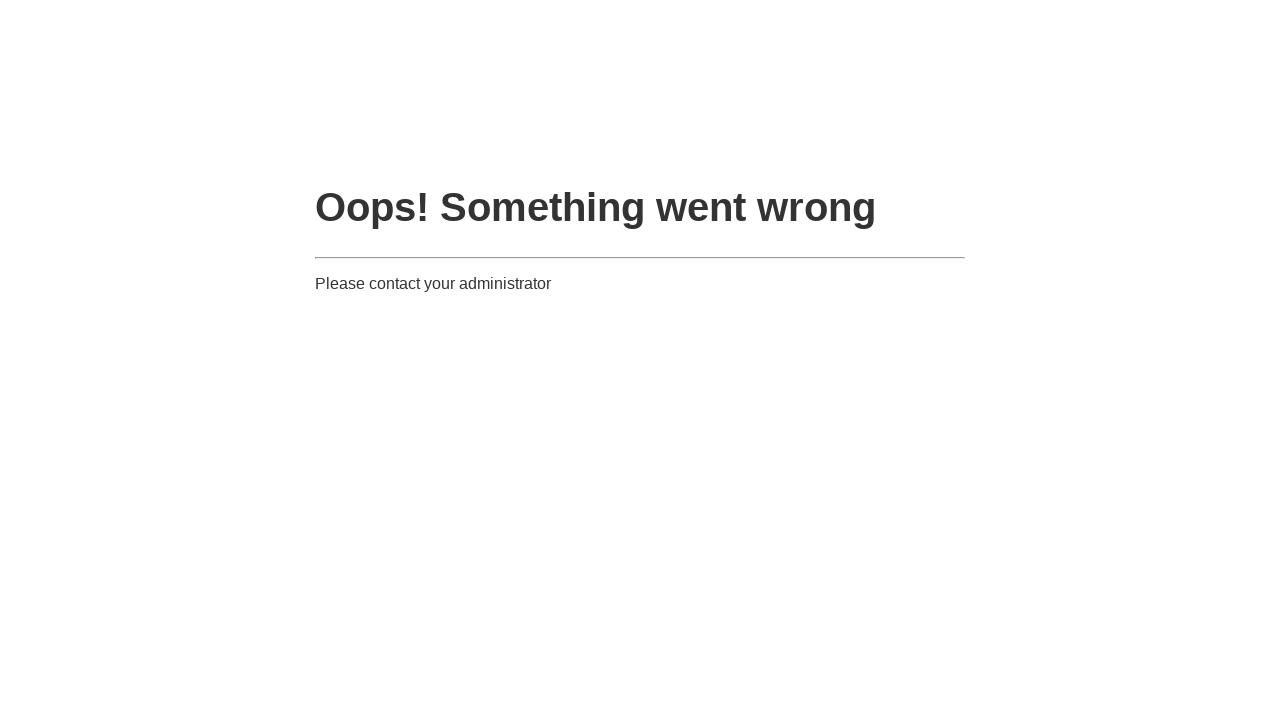

Retrieved page title: Site Maintenance
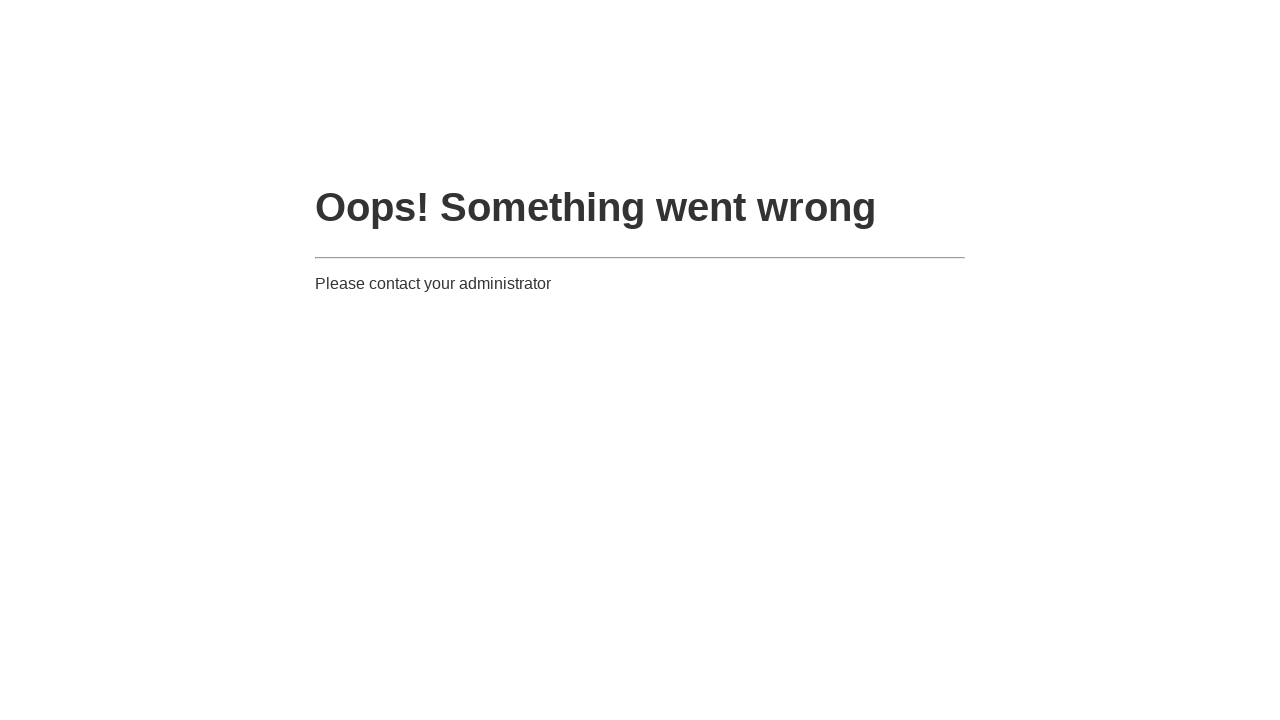

Retrieved page title: Site Maintenance
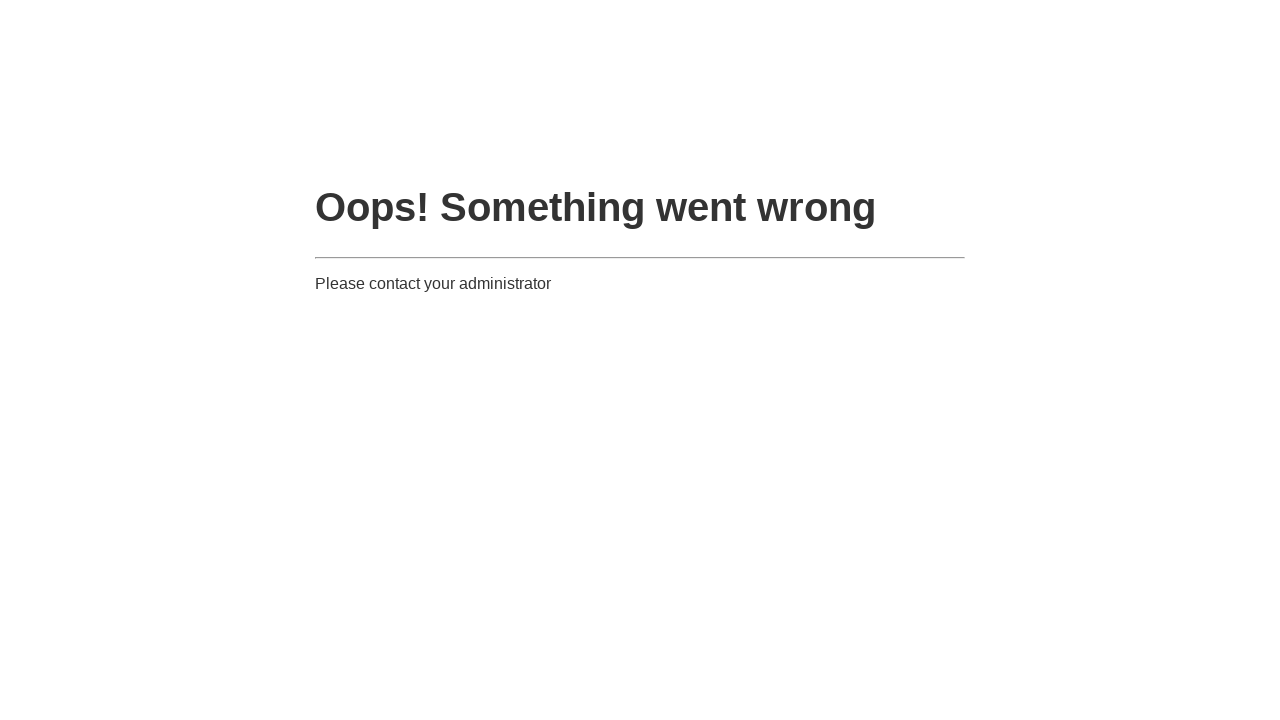

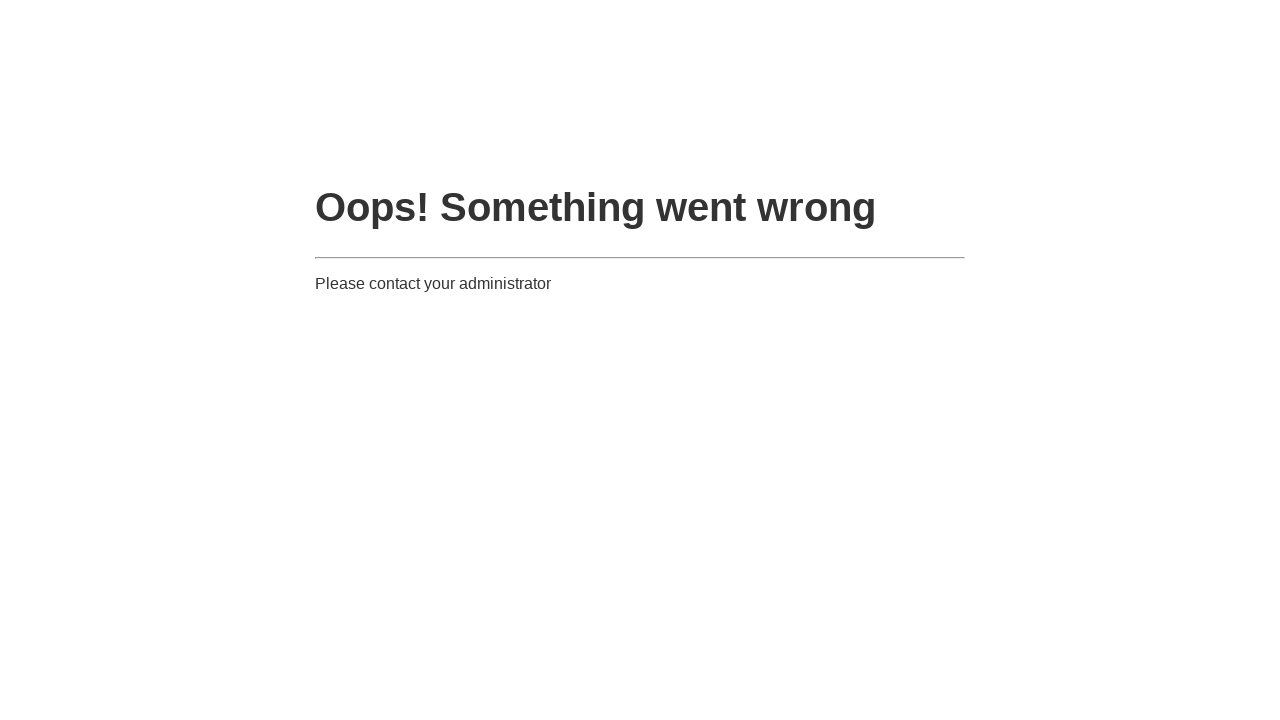